Tests that todo data persists after page reload.

Starting URL: https://demo.playwright.dev/todomvc

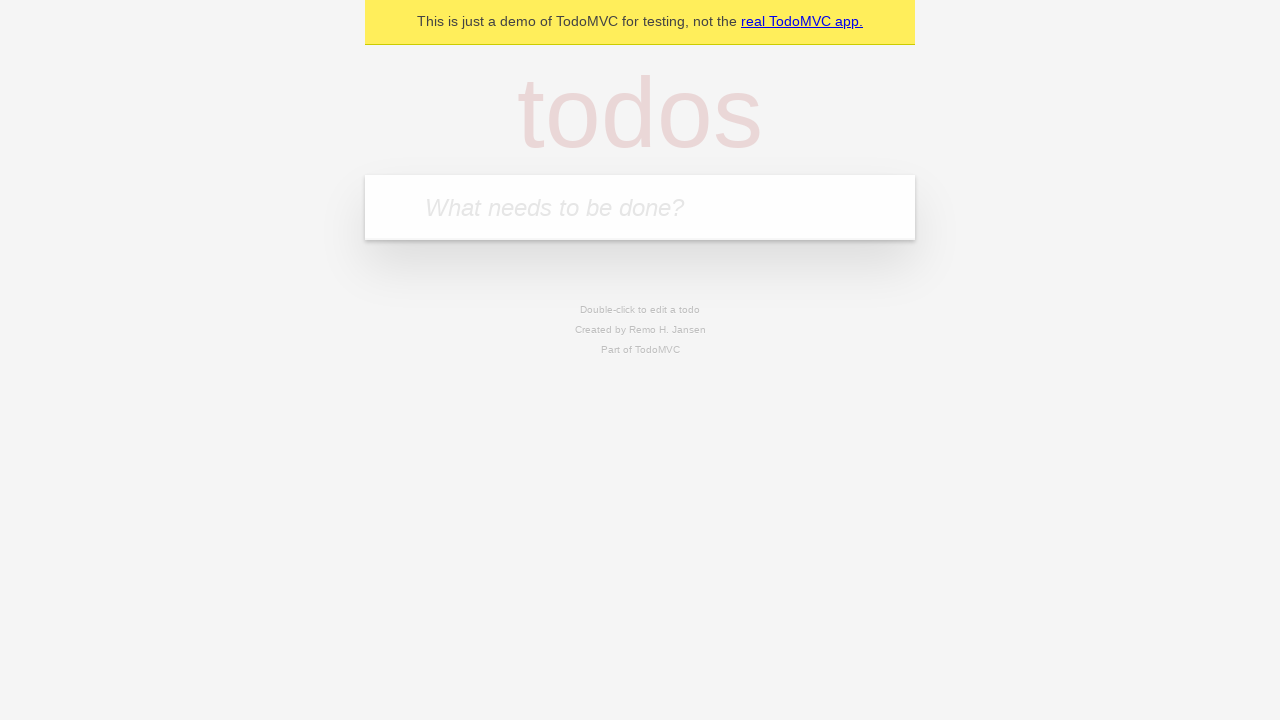

Filled todo input with 'buy some cheese' on internal:attr=[placeholder="What needs to be done?"i]
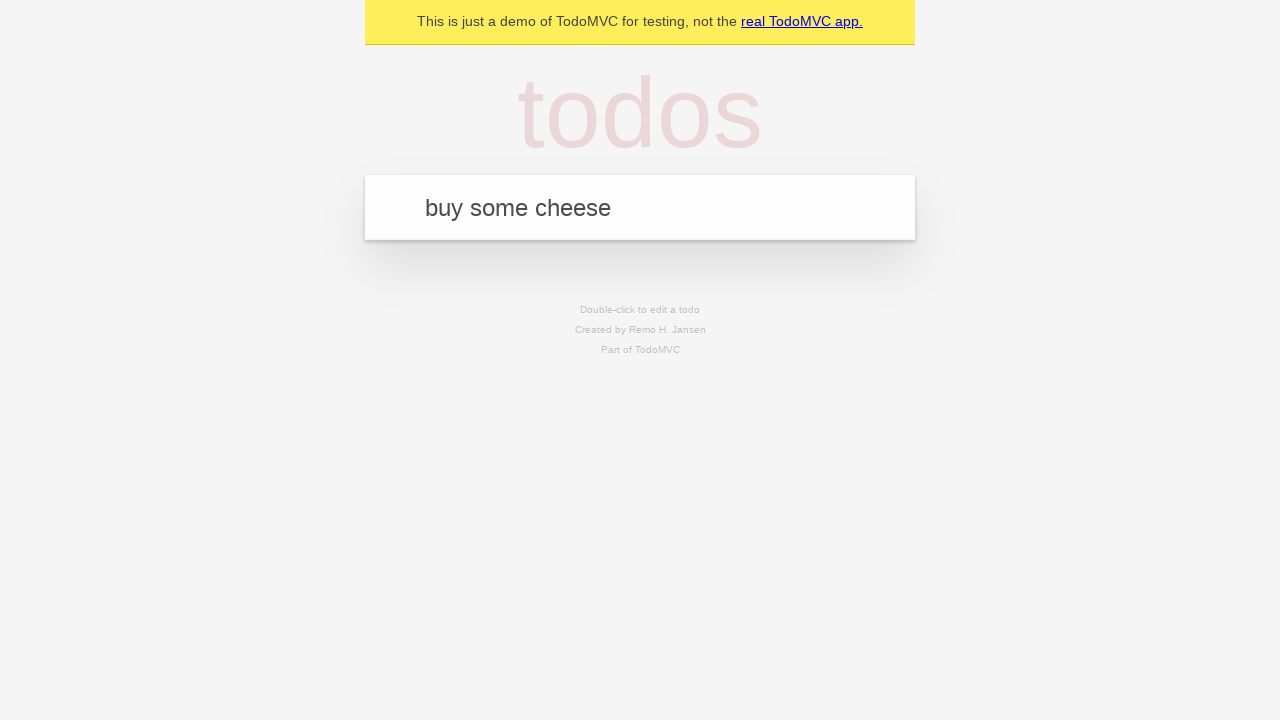

Pressed Enter to create todo 'buy some cheese' on internal:attr=[placeholder="What needs to be done?"i]
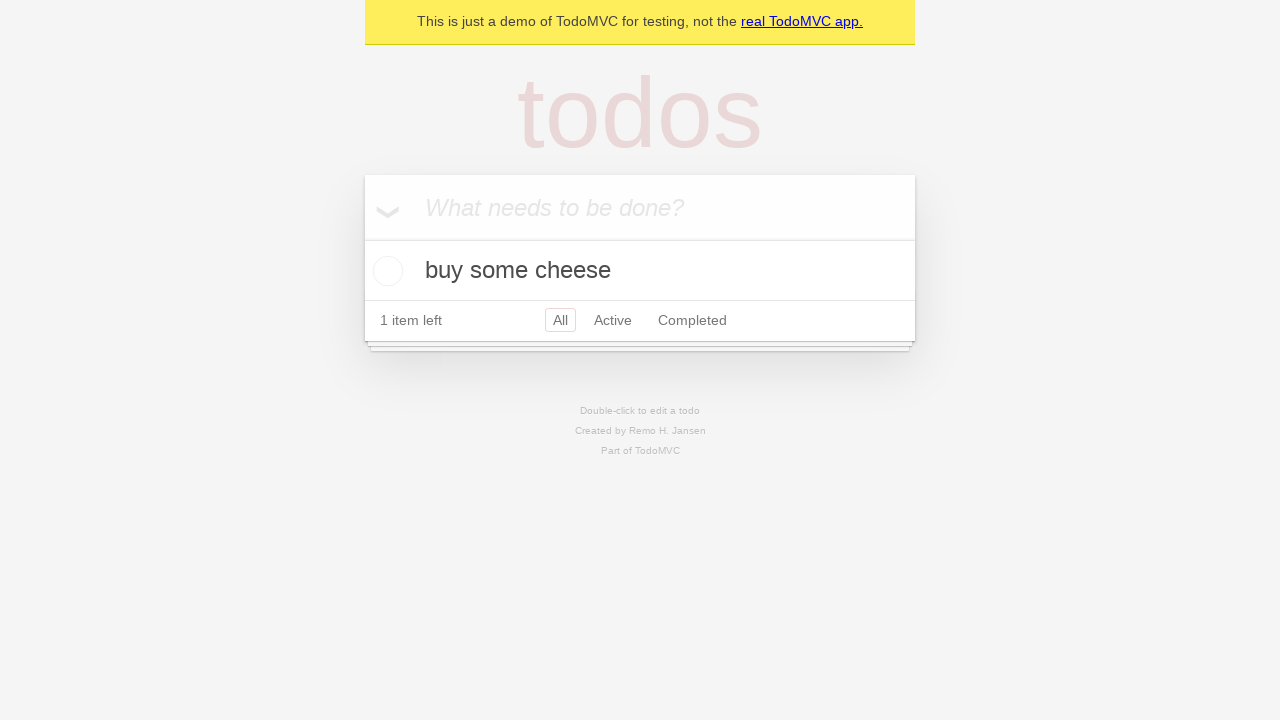

Filled todo input with 'feed the cat' on internal:attr=[placeholder="What needs to be done?"i]
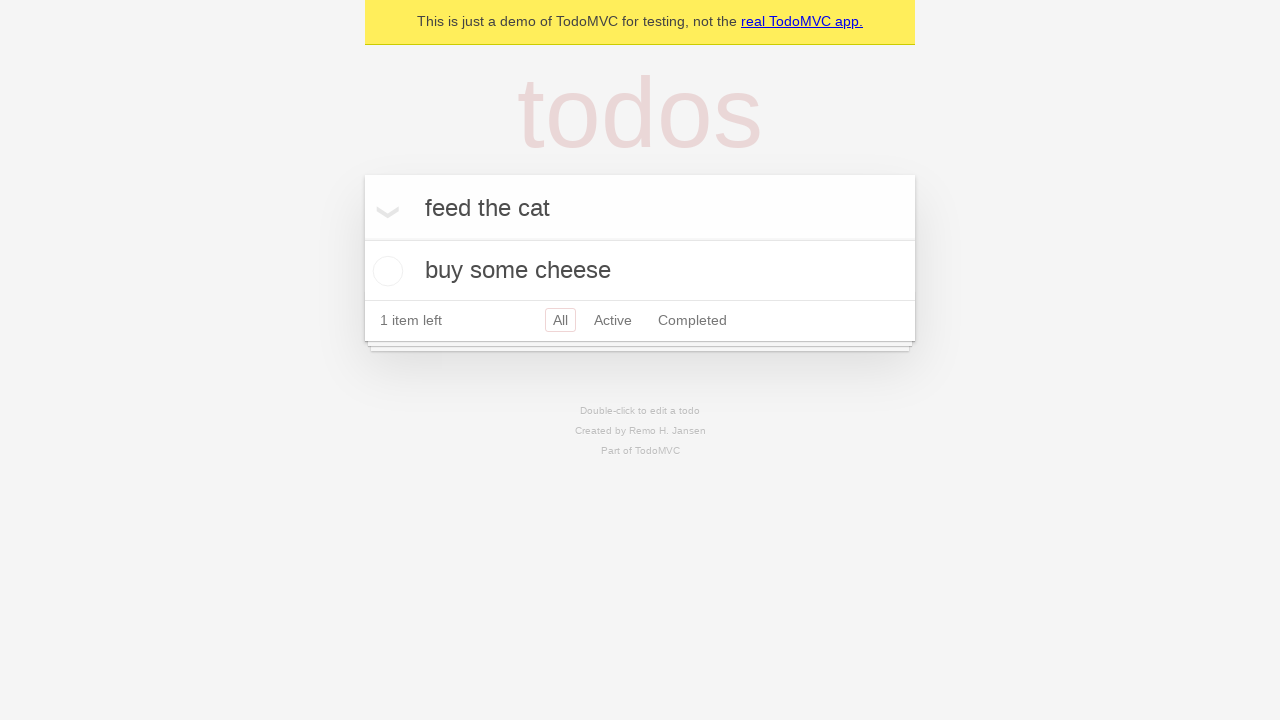

Pressed Enter to create todo 'feed the cat' on internal:attr=[placeholder="What needs to be done?"i]
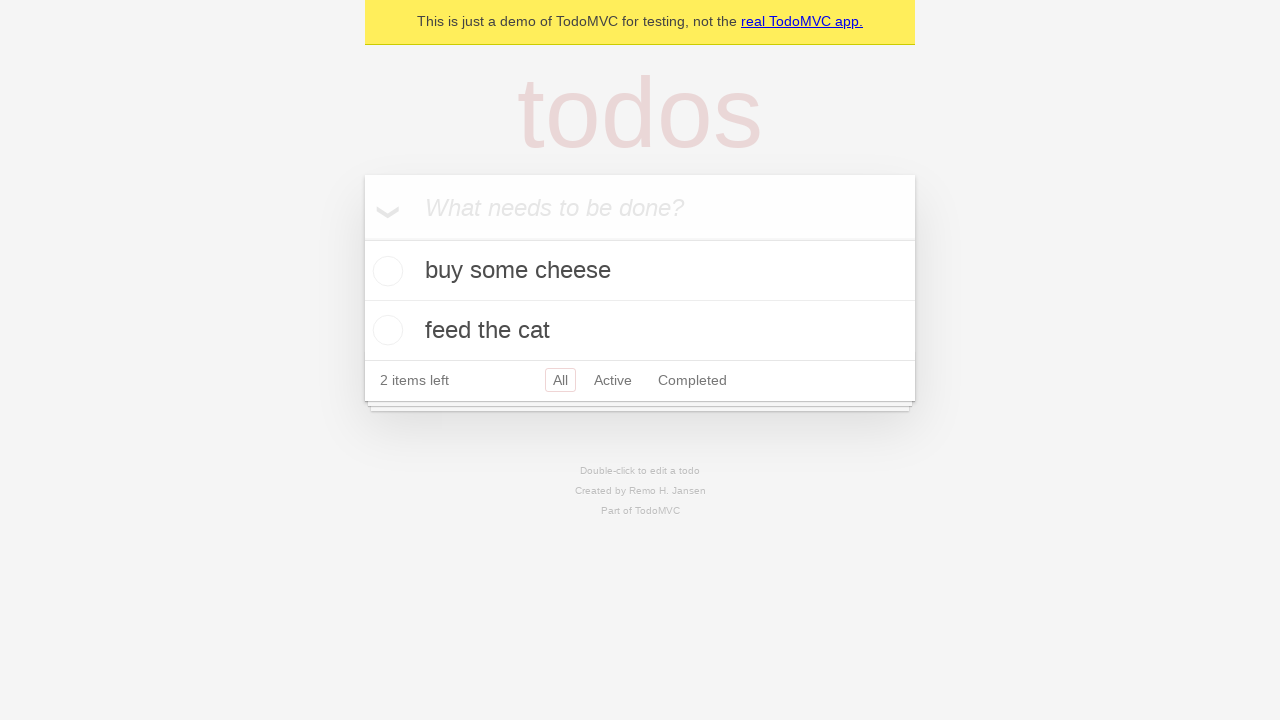

Located all todo items
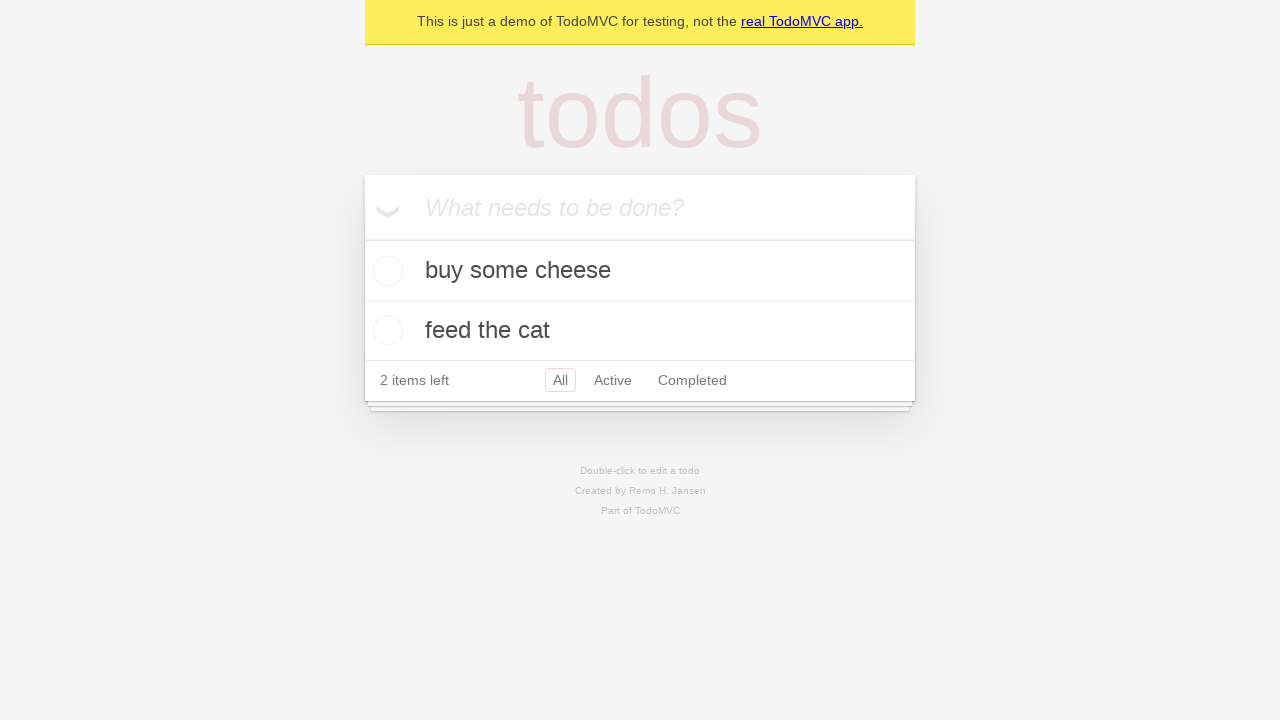

Located checkbox for first todo item
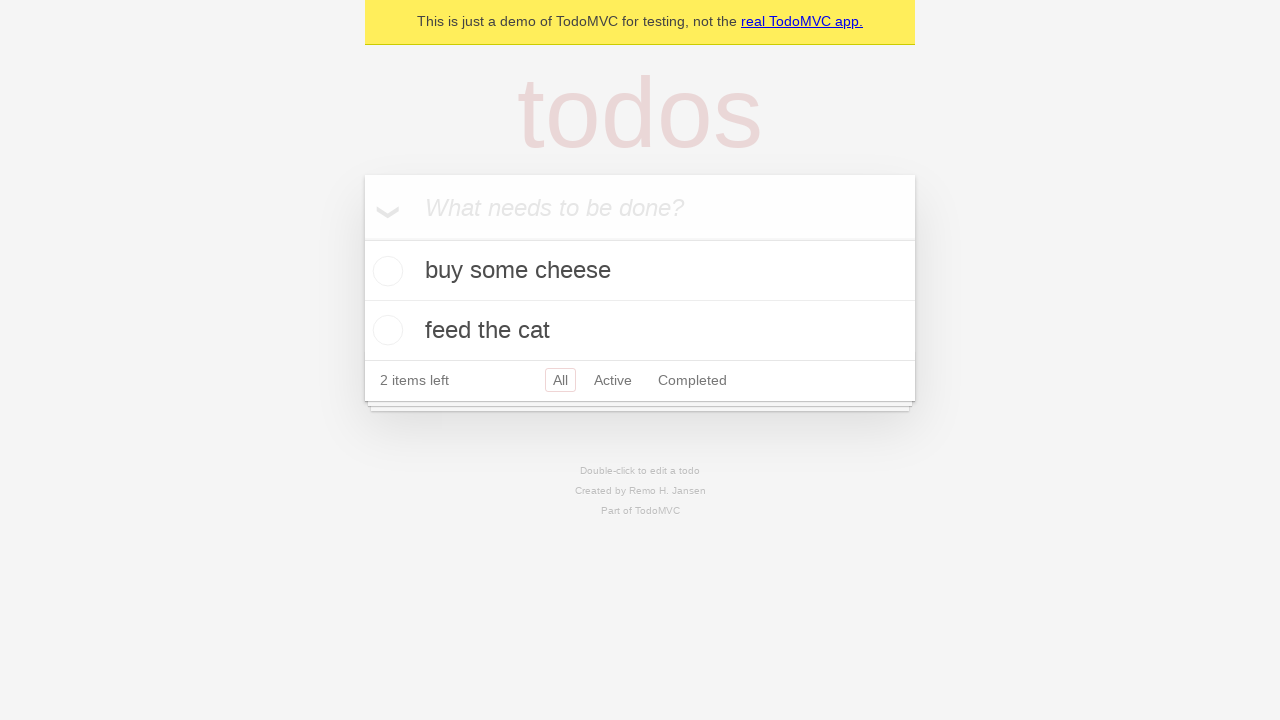

Checked the first todo item at (385, 271) on internal:testid=[data-testid="todo-item"s] >> nth=0 >> internal:role=checkbox
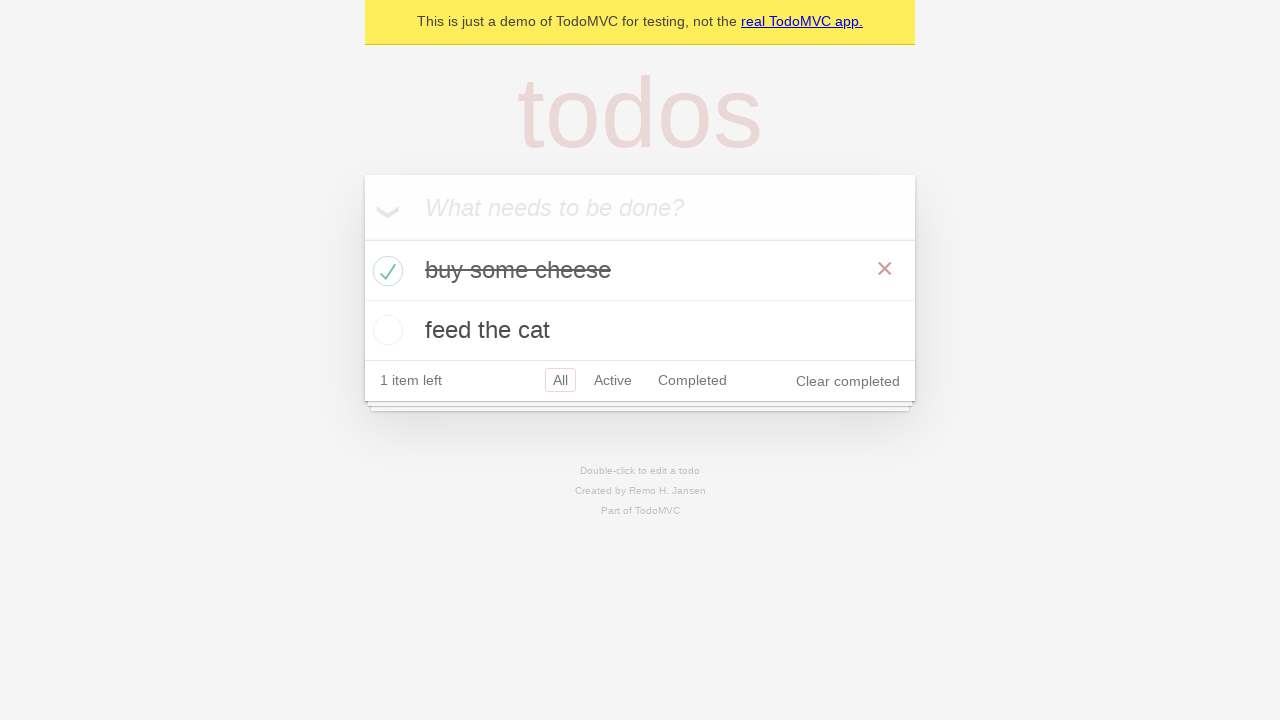

Reloaded the page to test data persistence
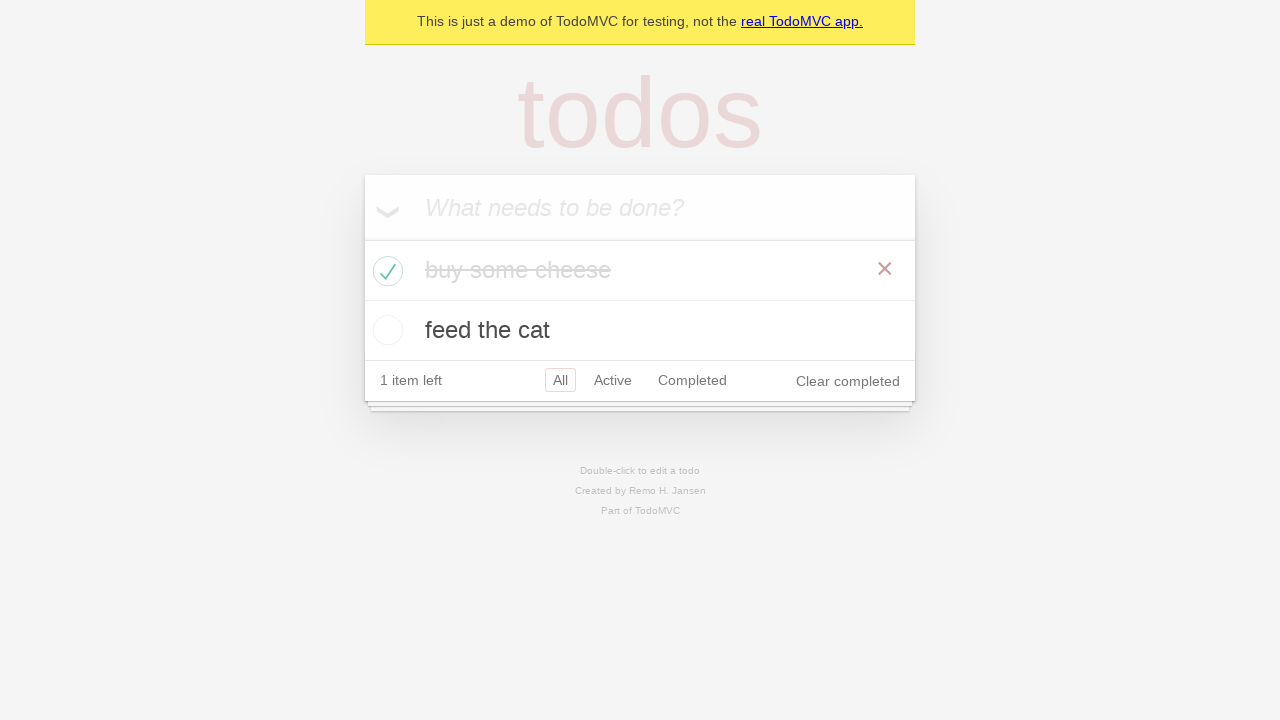

Todo items loaded after page reload
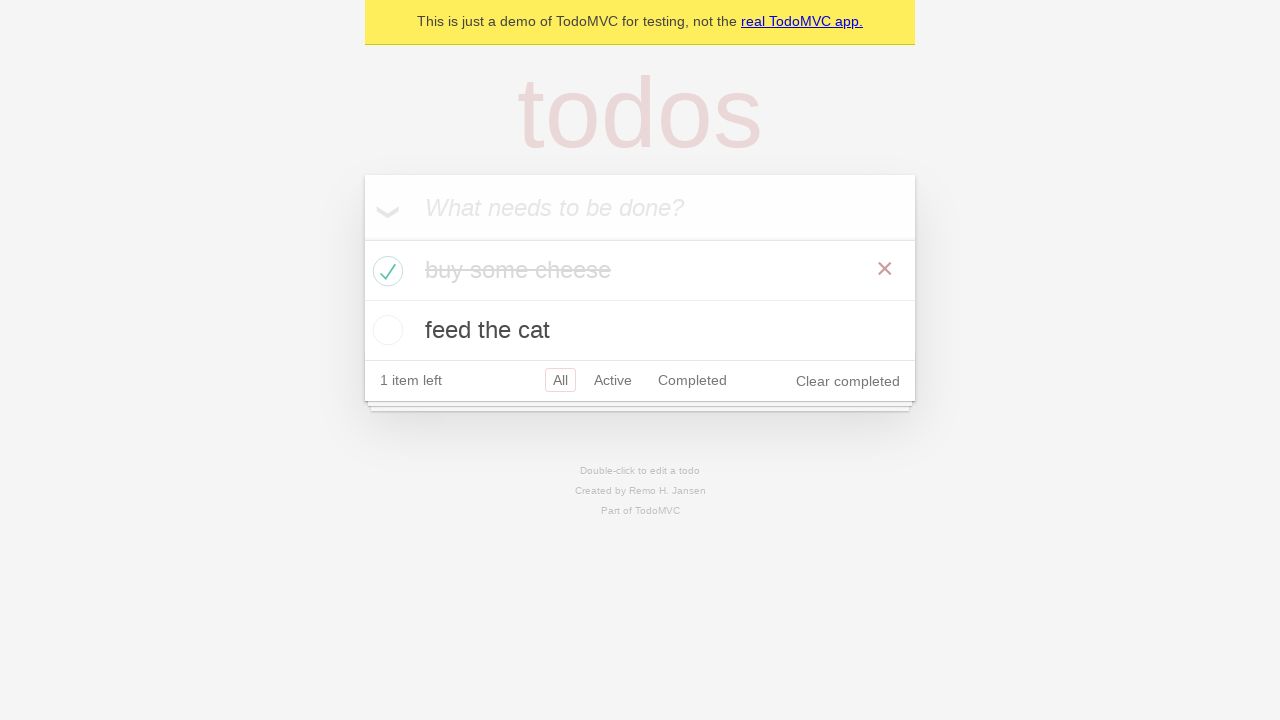

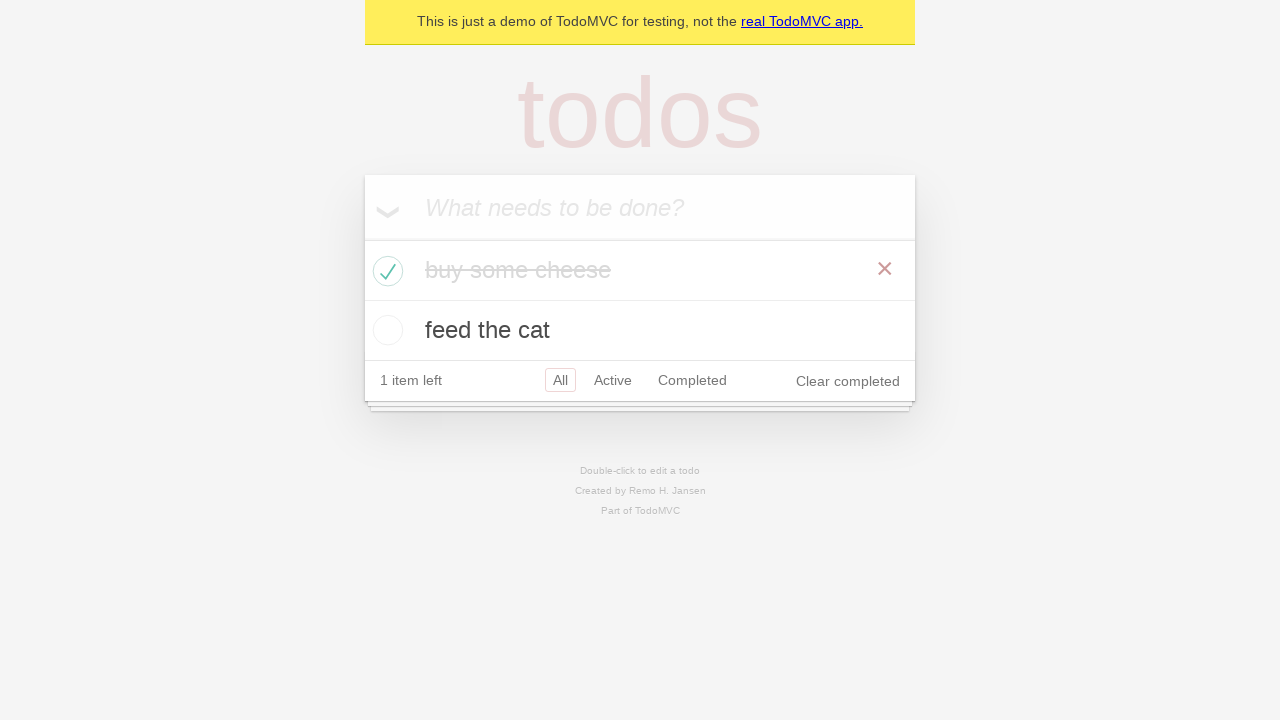